Tests the home page of twisterrob.net by verifying the page title and logo title attribute, then navigates to the About page by clicking the info link.

Starting URL: http://www.twisterrob.net/

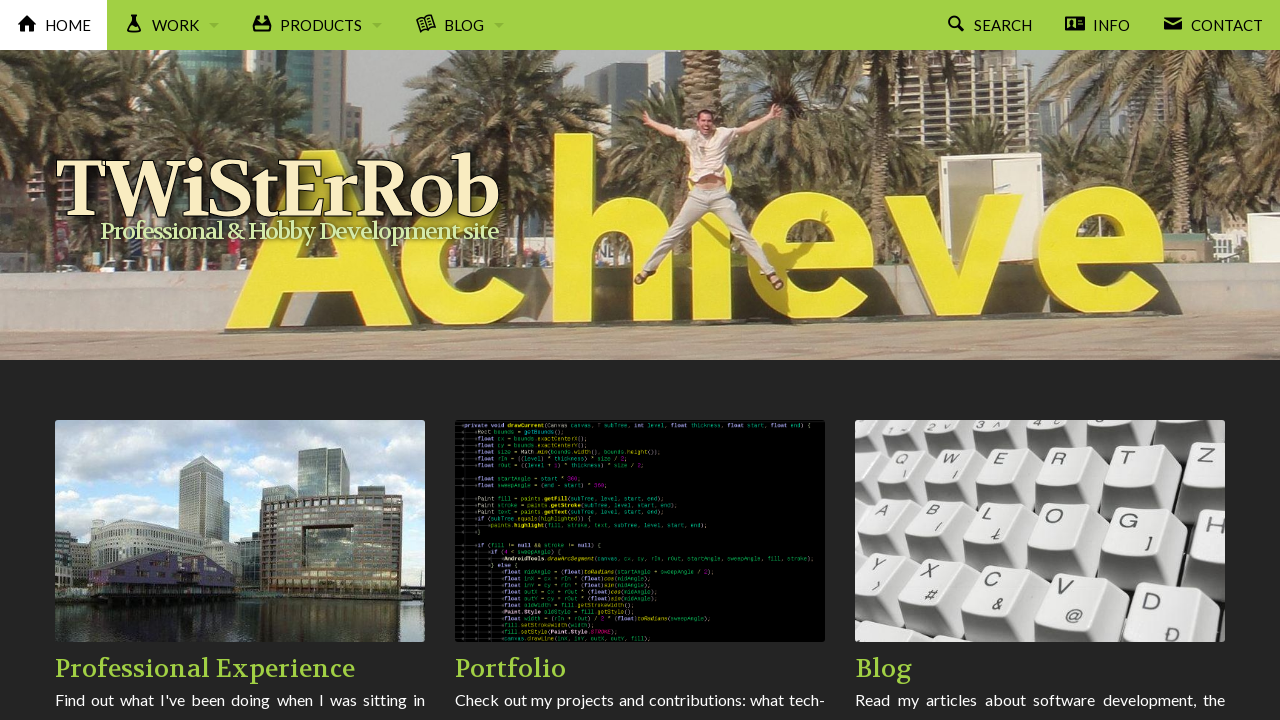

Logo element loaded
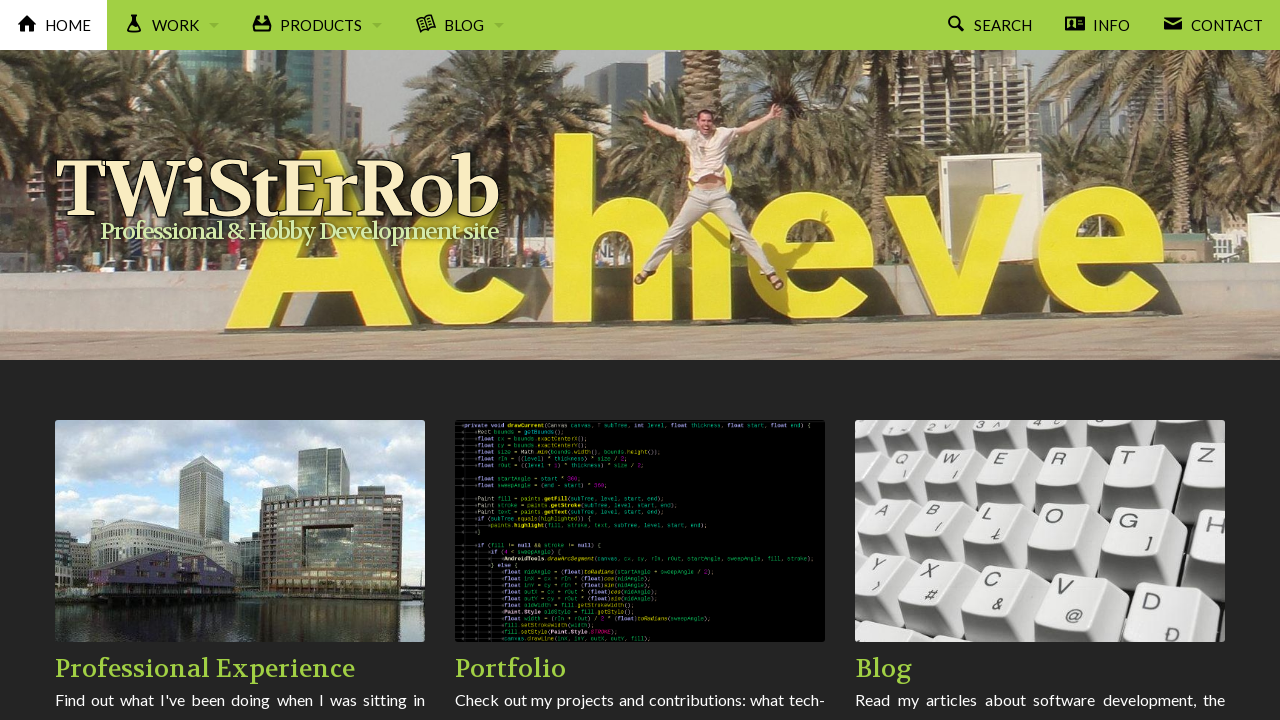

Home page title verified
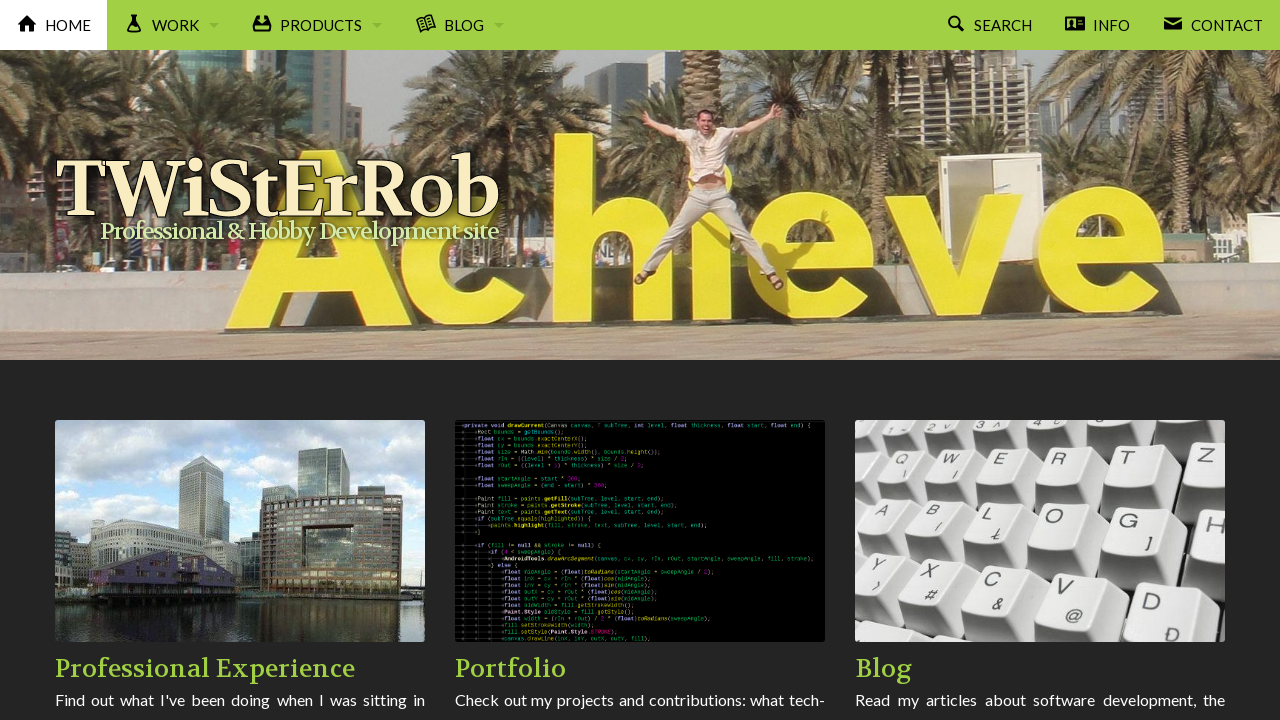

Logo title attribute verified
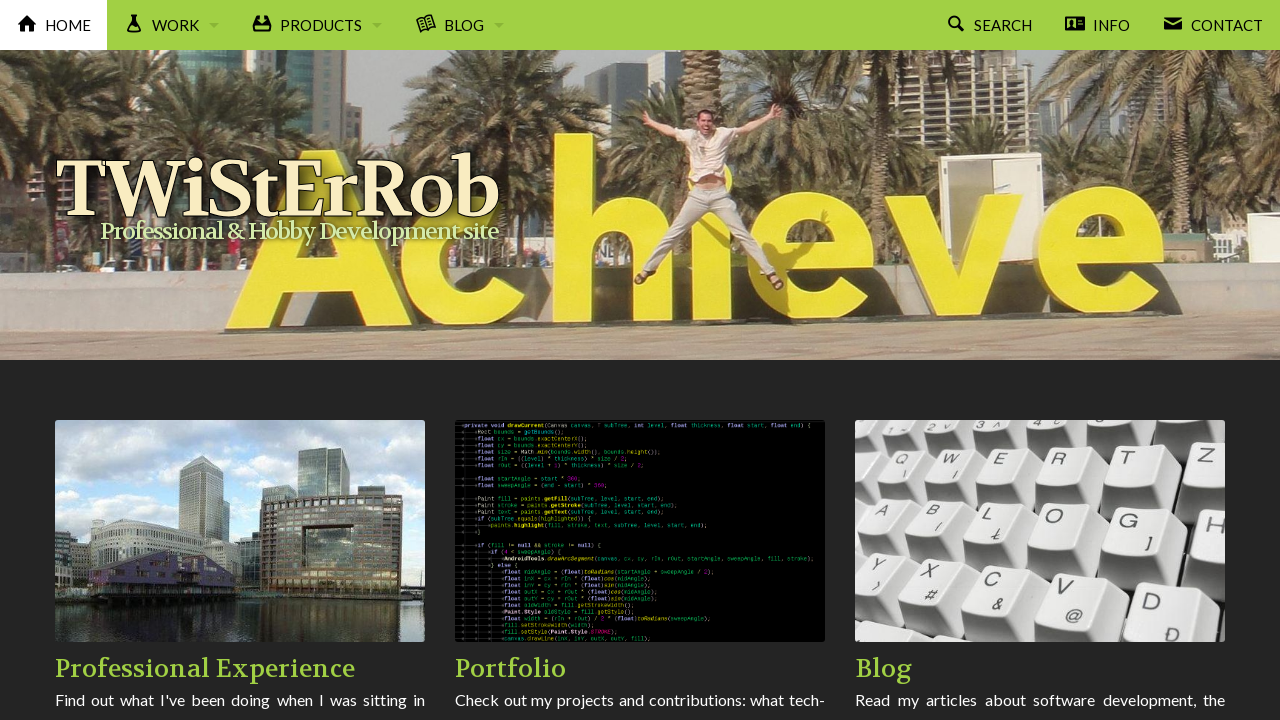

Clicked info/about link to navigate to About page at (1098, 25) on #navigation .icon-v-card
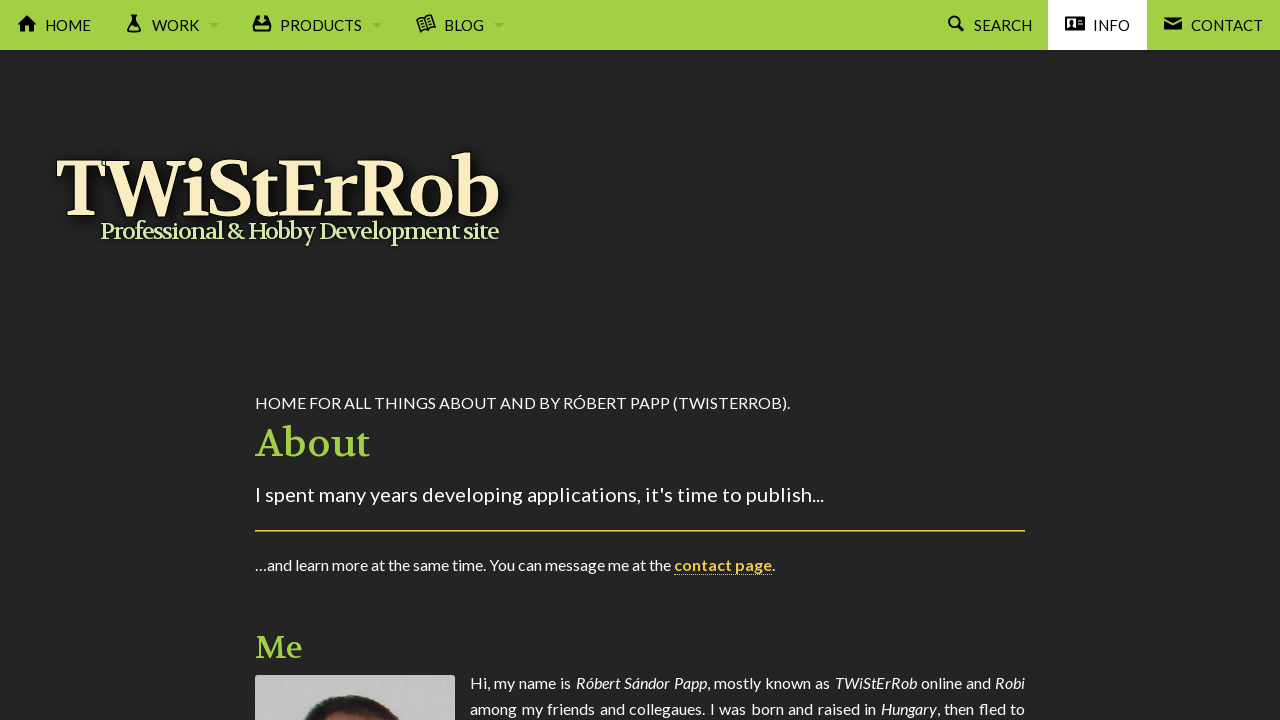

Navigation to About page completed
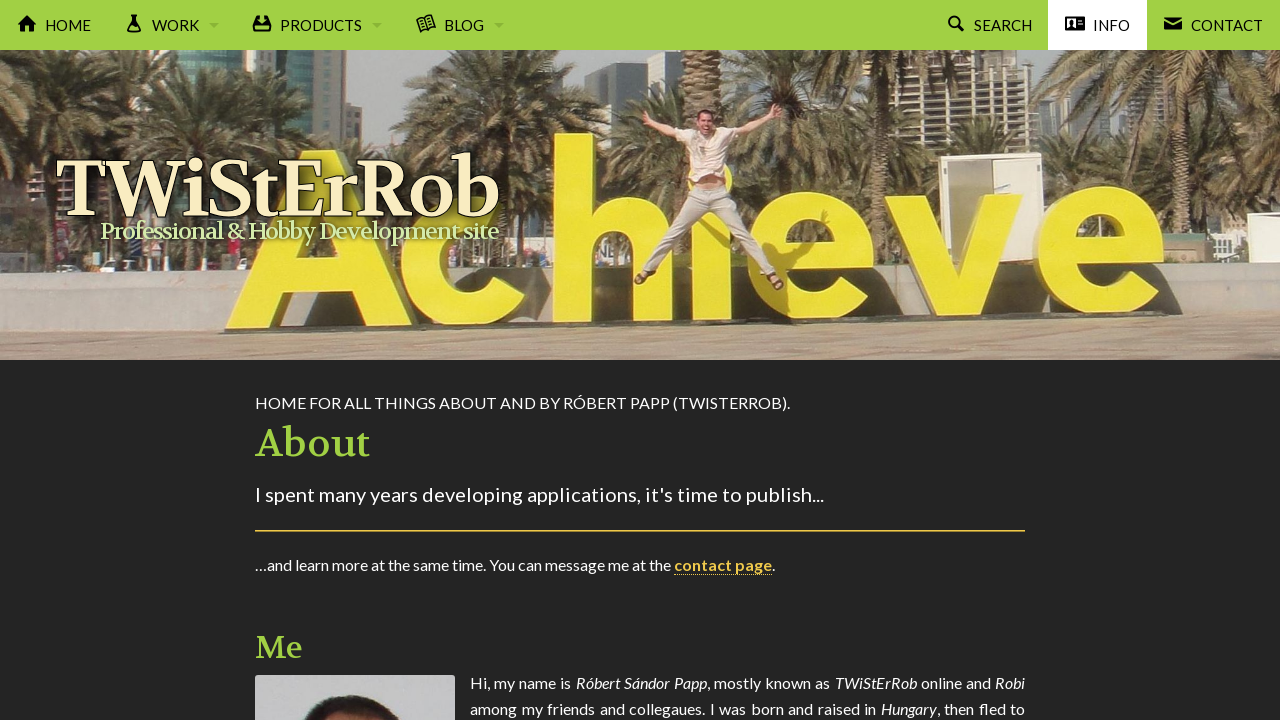

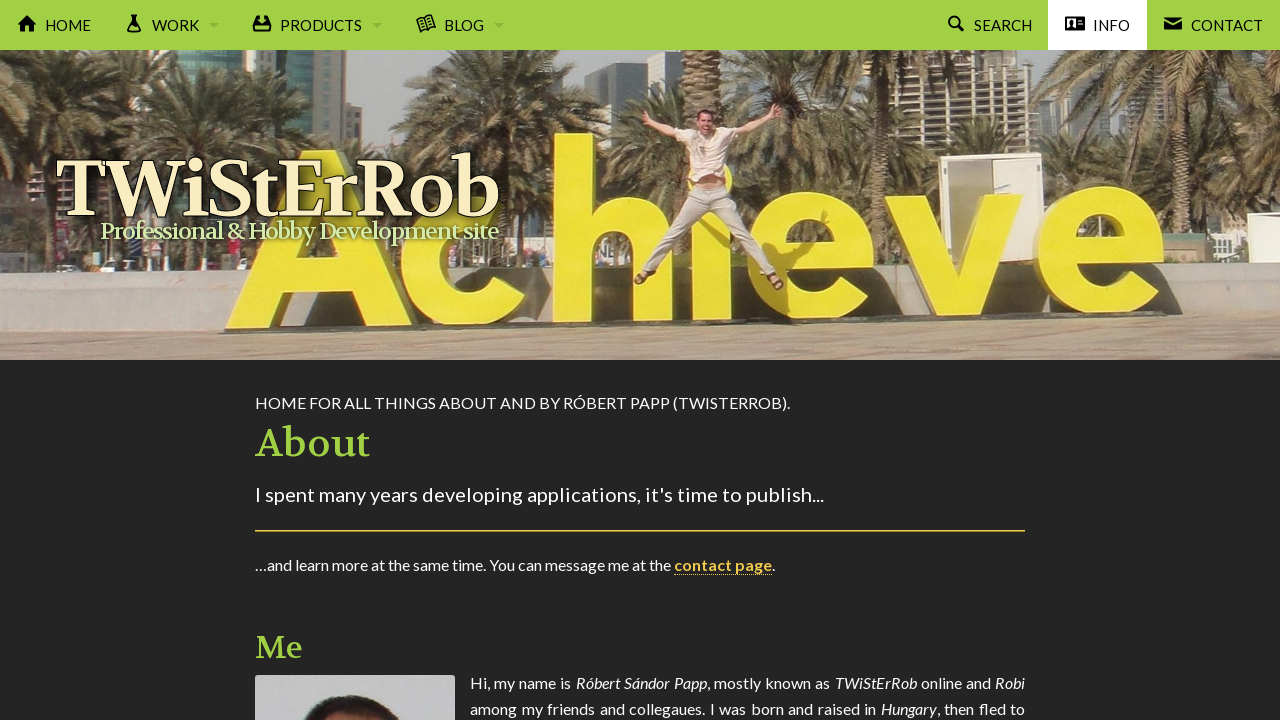